Tests dynamic loading by clicking a start button and waiting for content to appear after a loading animation completes

Starting URL: https://the-internet.herokuapp.com/dynamic_loading/1

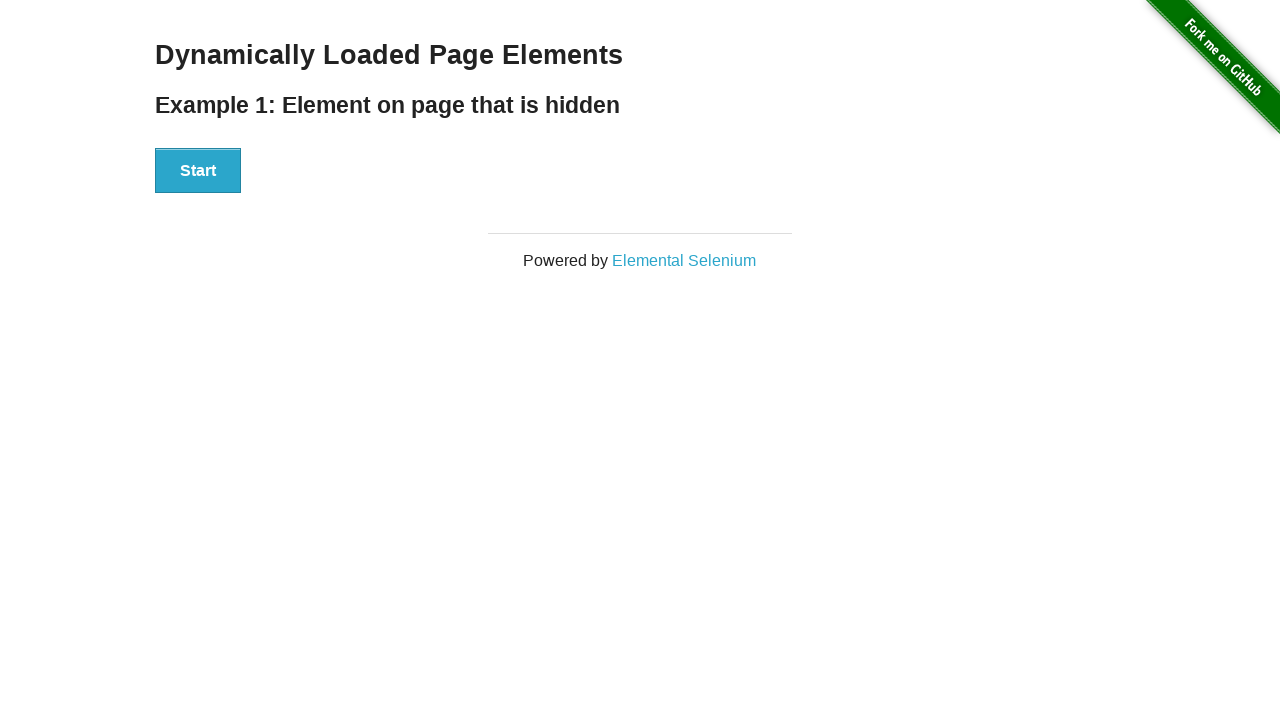

Clicked start button to begin dynamic loading at (198, 171) on xpath=//div[@id='start']/button
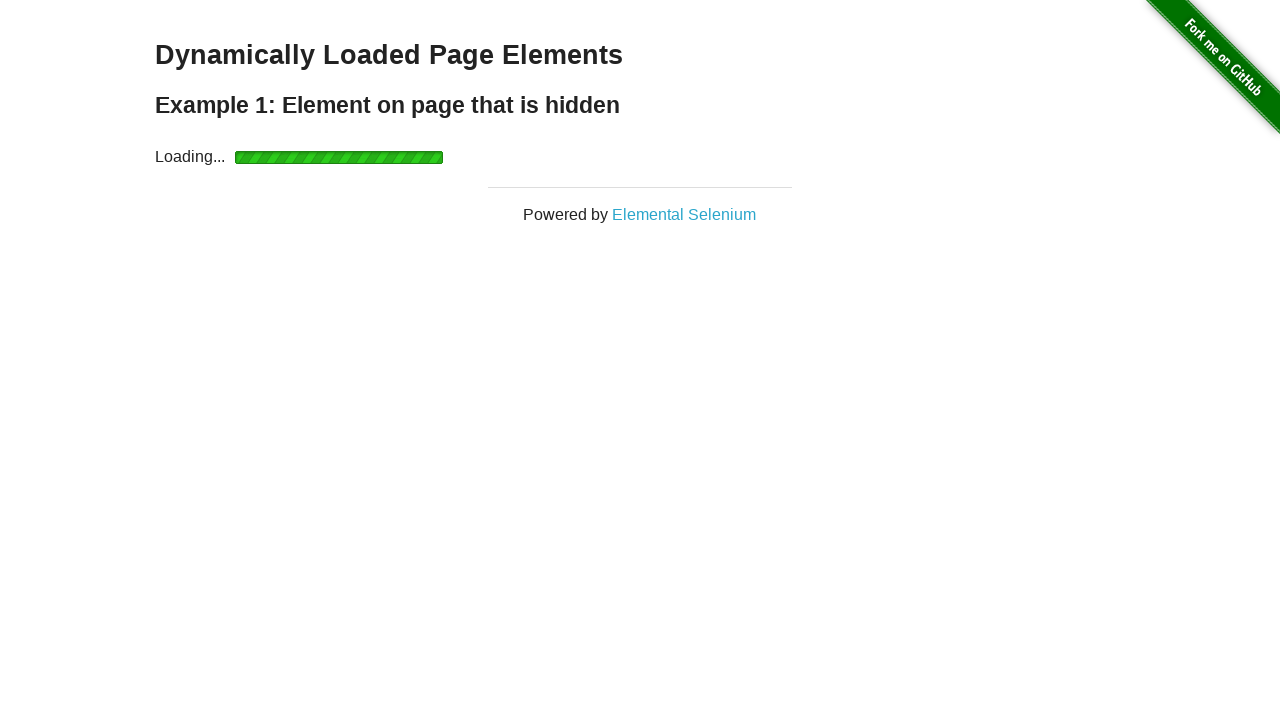

Loading animation completed and disappeared
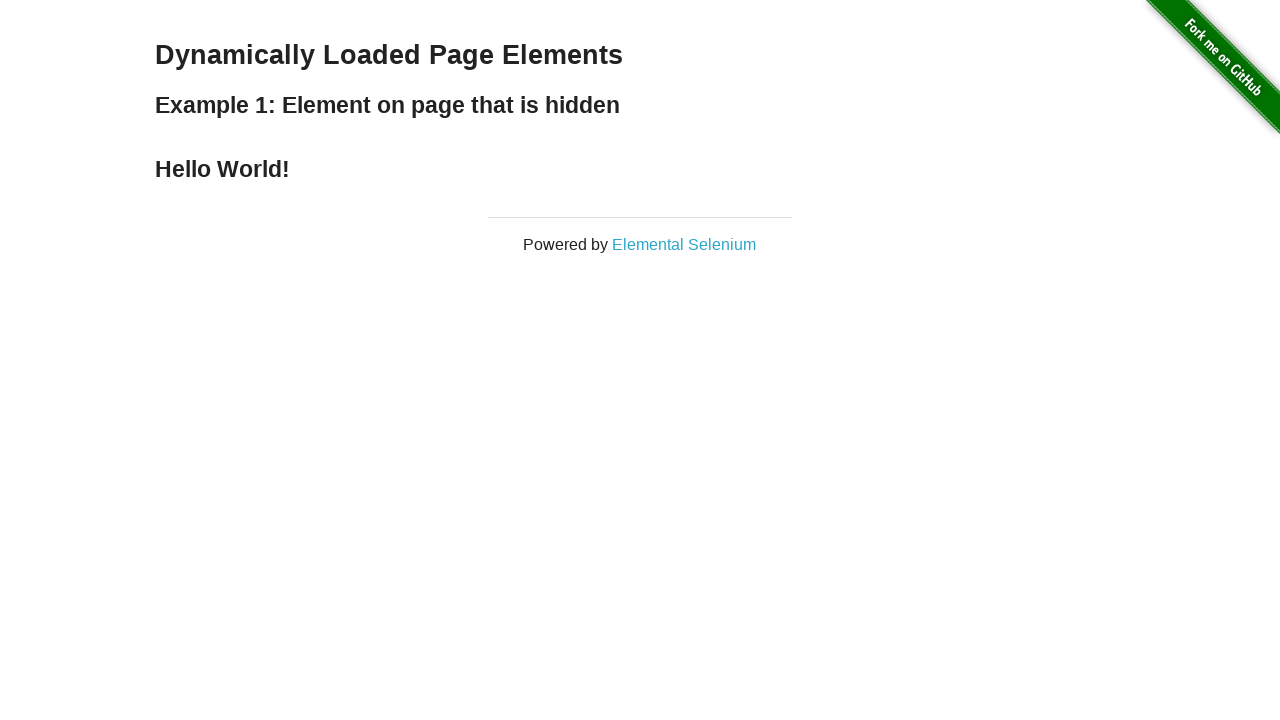

Content loaded and finish text appeared
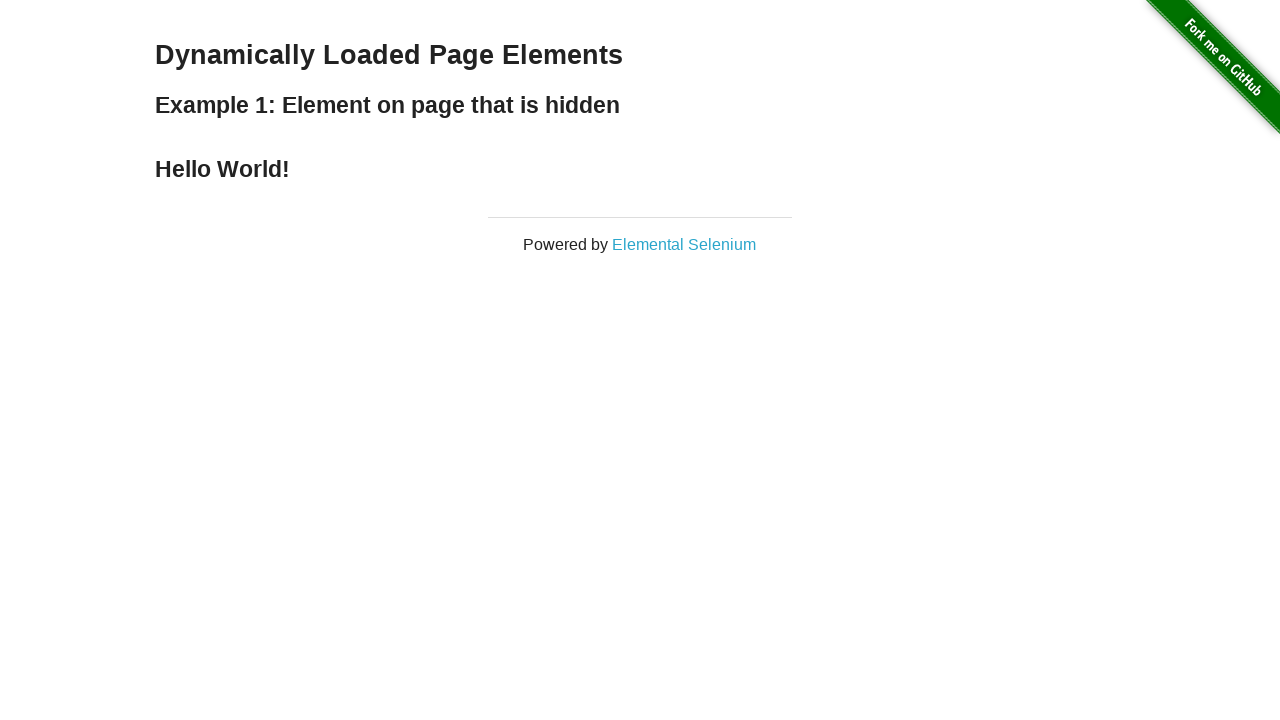

Retrieved finish text: 'Hello World!'
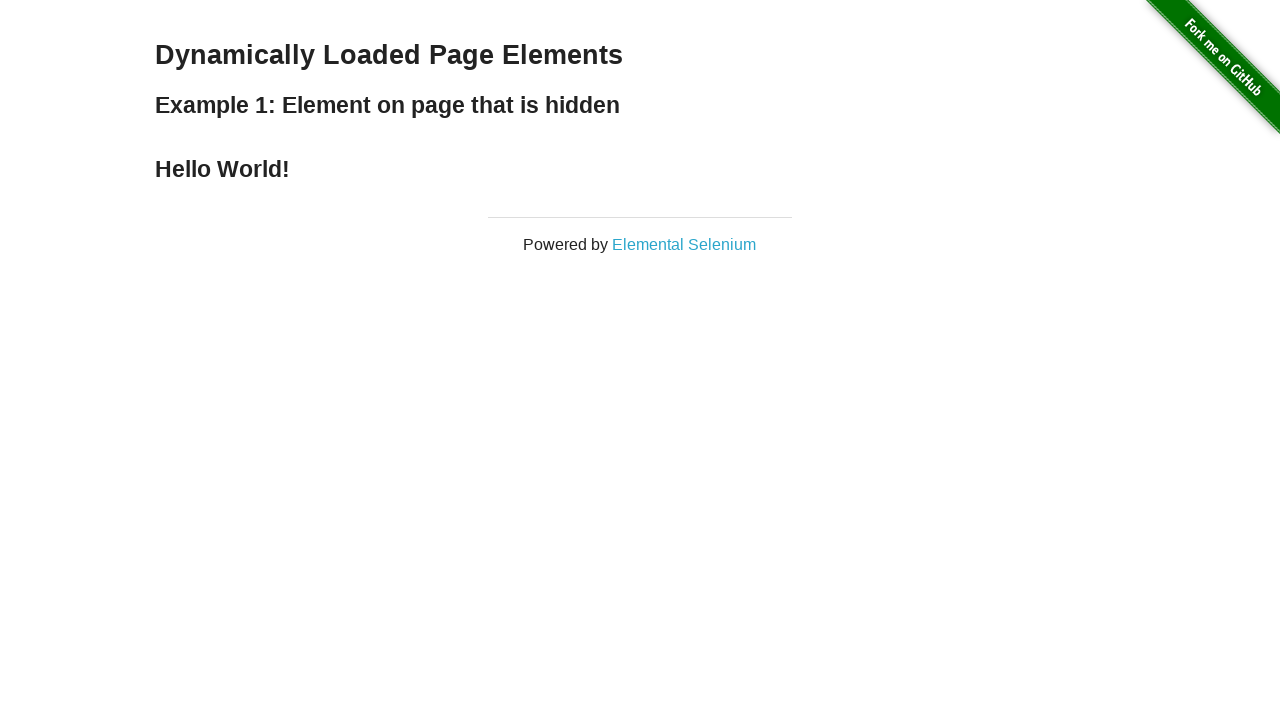

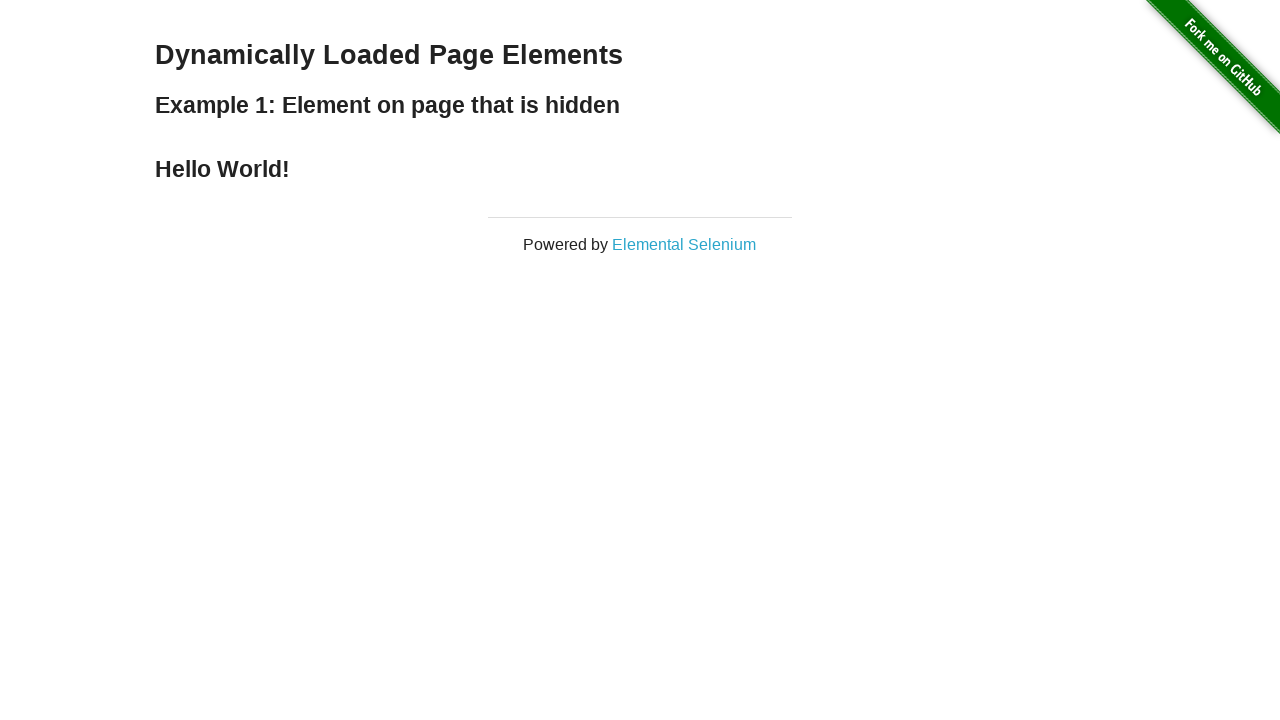